Tests visibility toggling of elements, alert/dialog handling, and mouse hover interactions on a practice automation page

Starting URL: https://rahulshettyacademy.com/AutomationPractice/

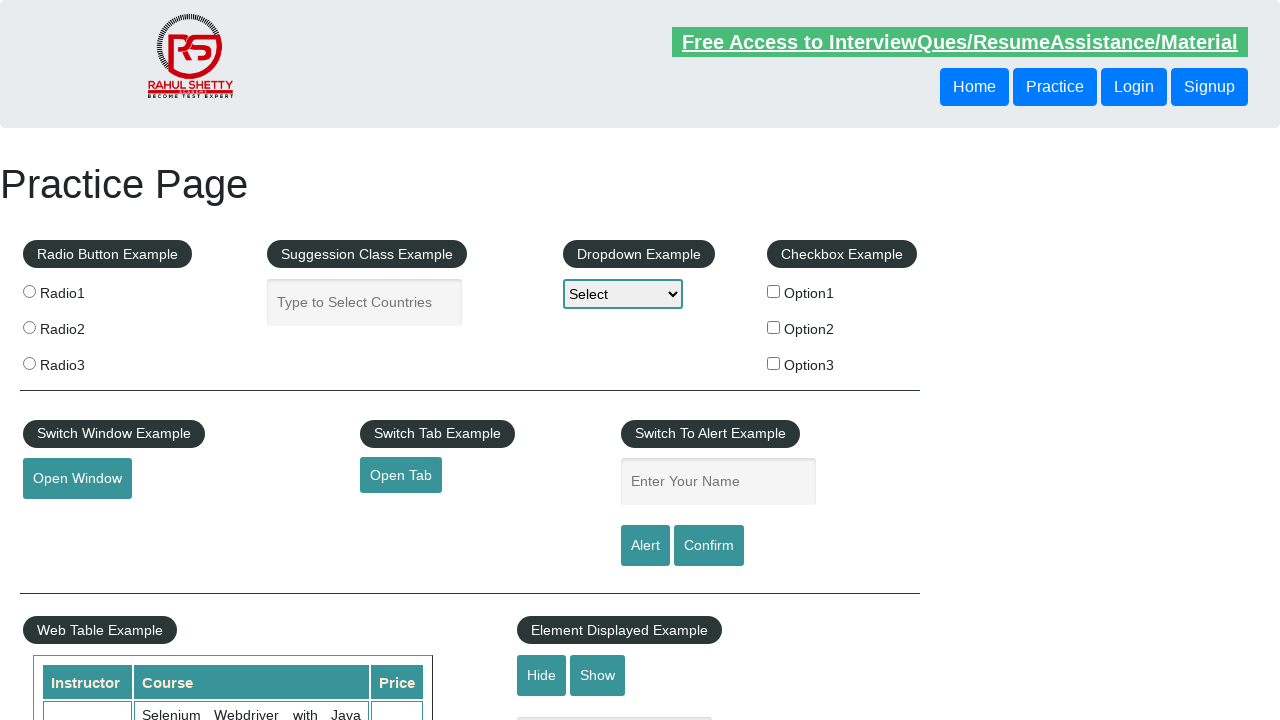

Verified text box is initially visible
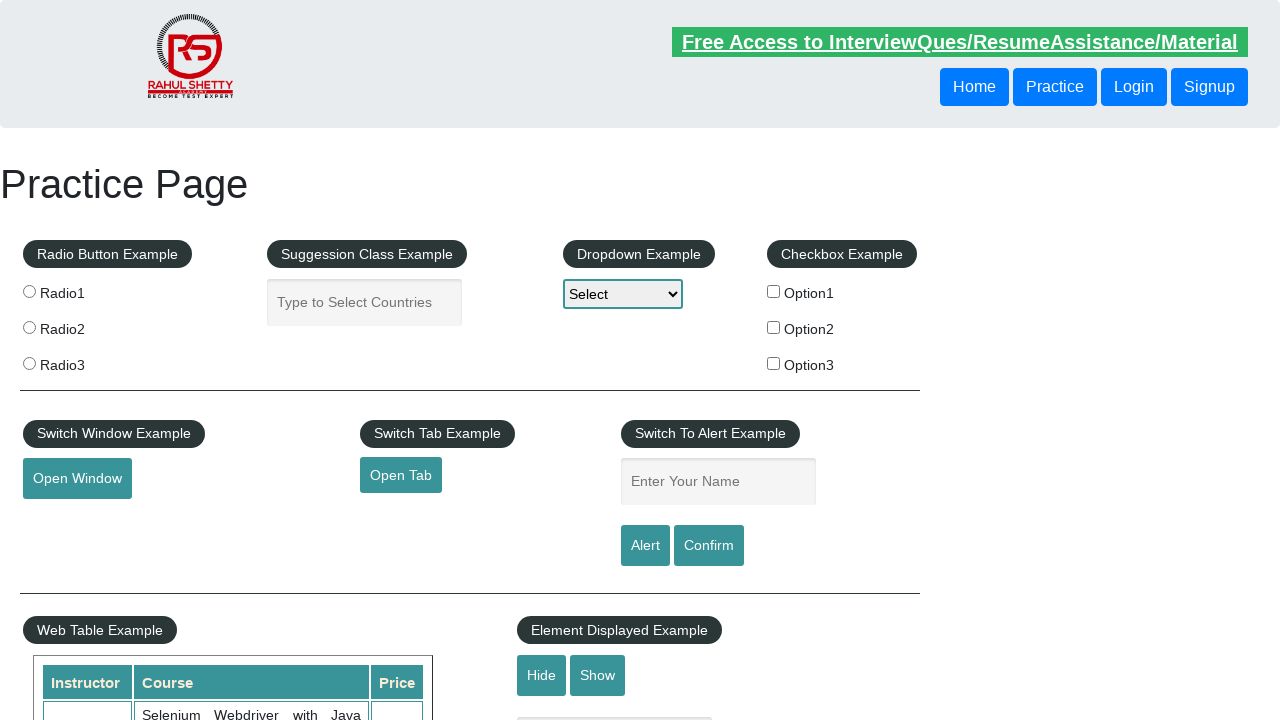

Clicked hide button to hide the text box at (542, 675) on #hide-textbox
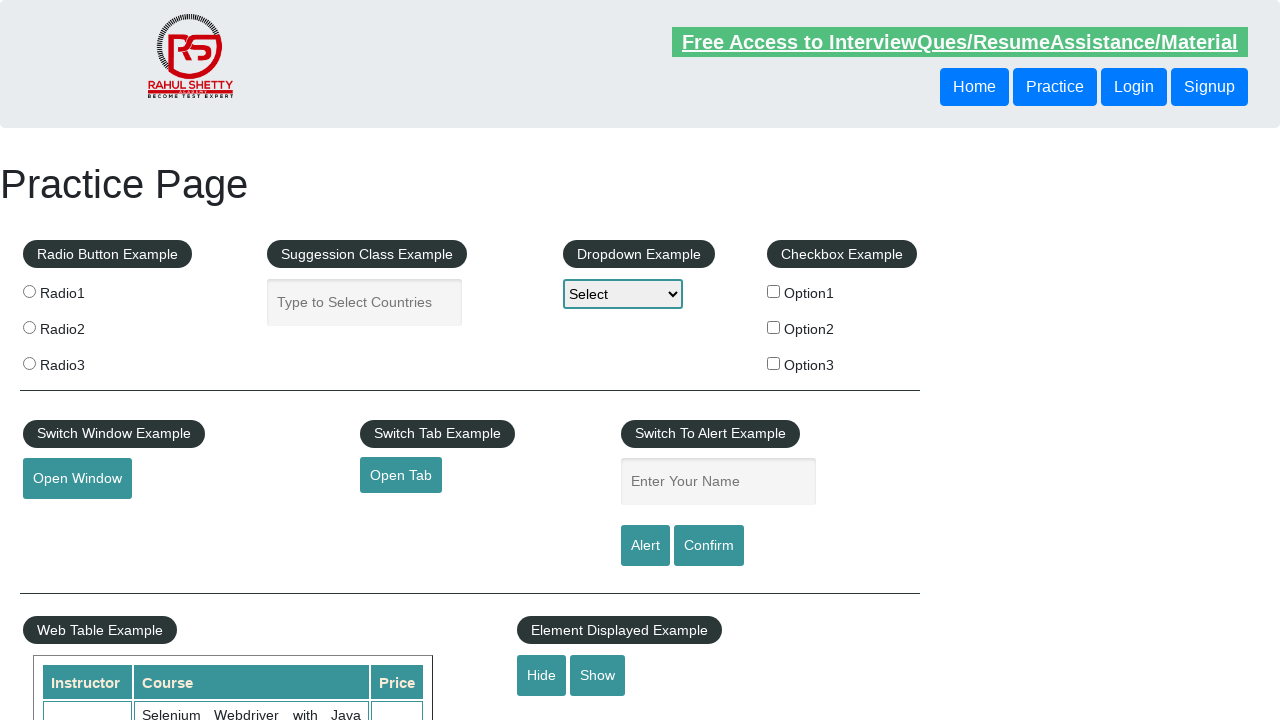

Verified text box is now hidden
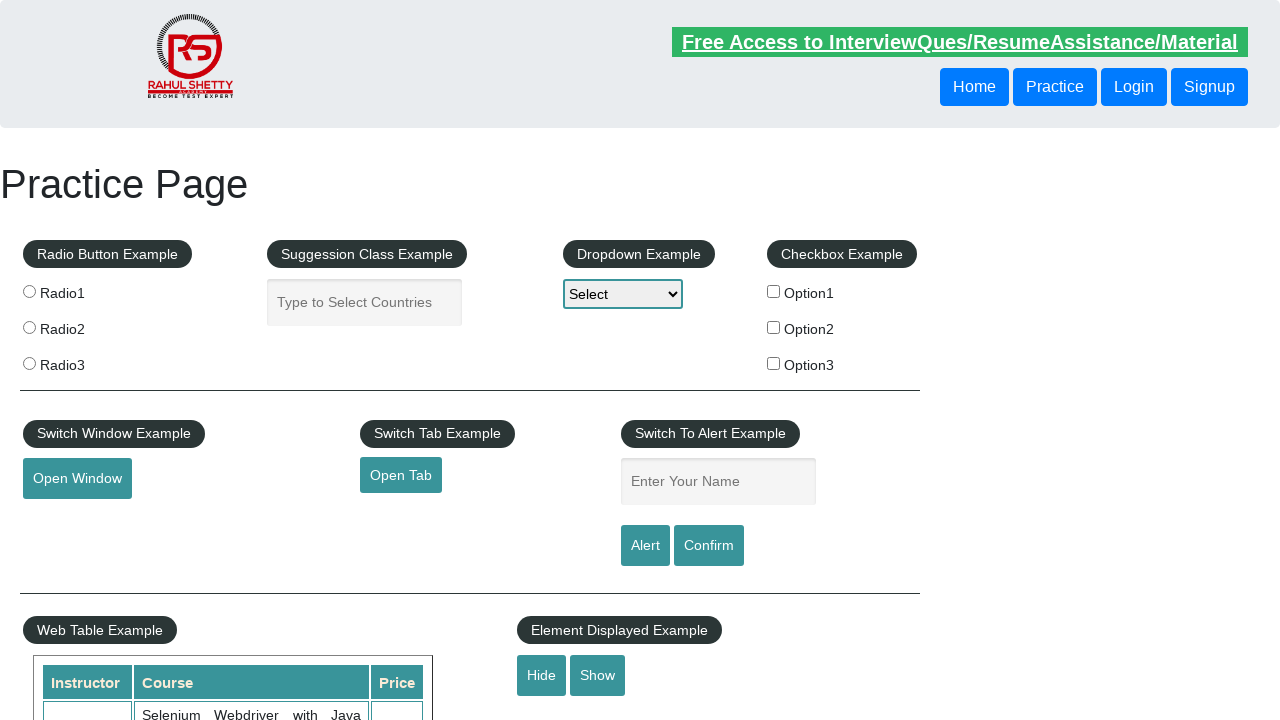

Set up dialog handler to accept alerts
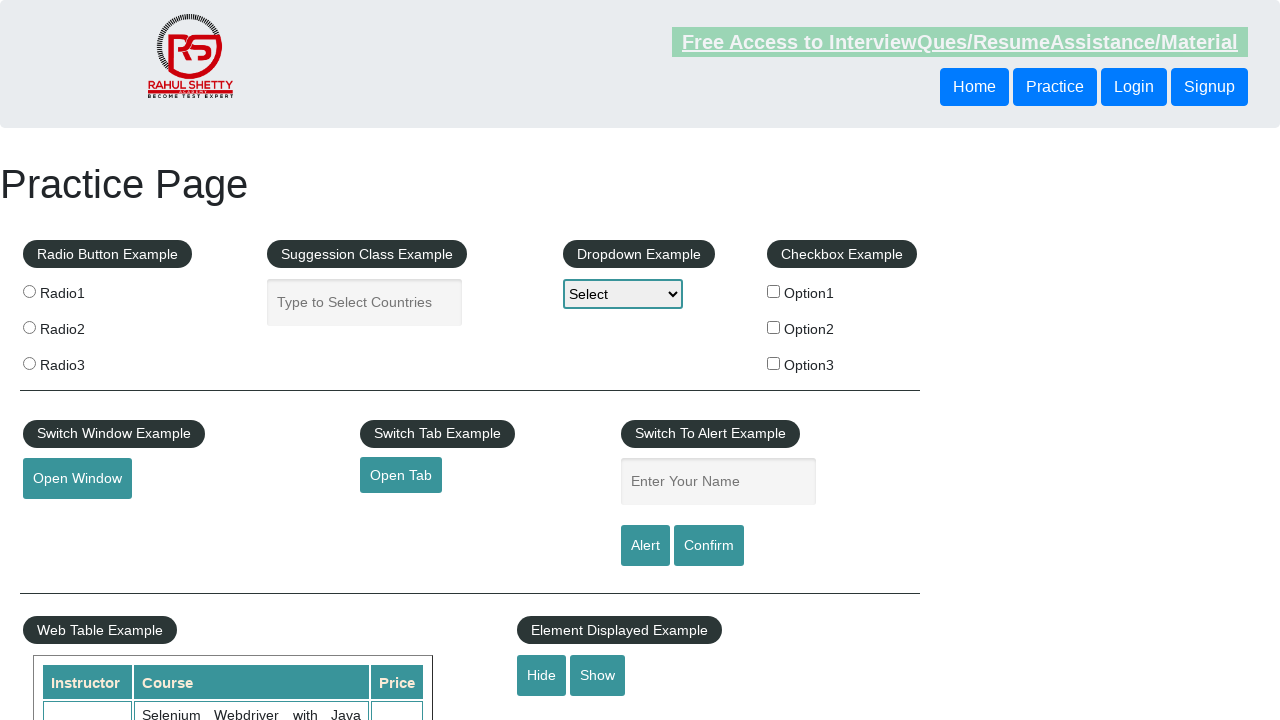

Clicked confirm button which triggered an alert at (709, 546) on #confirmbtn
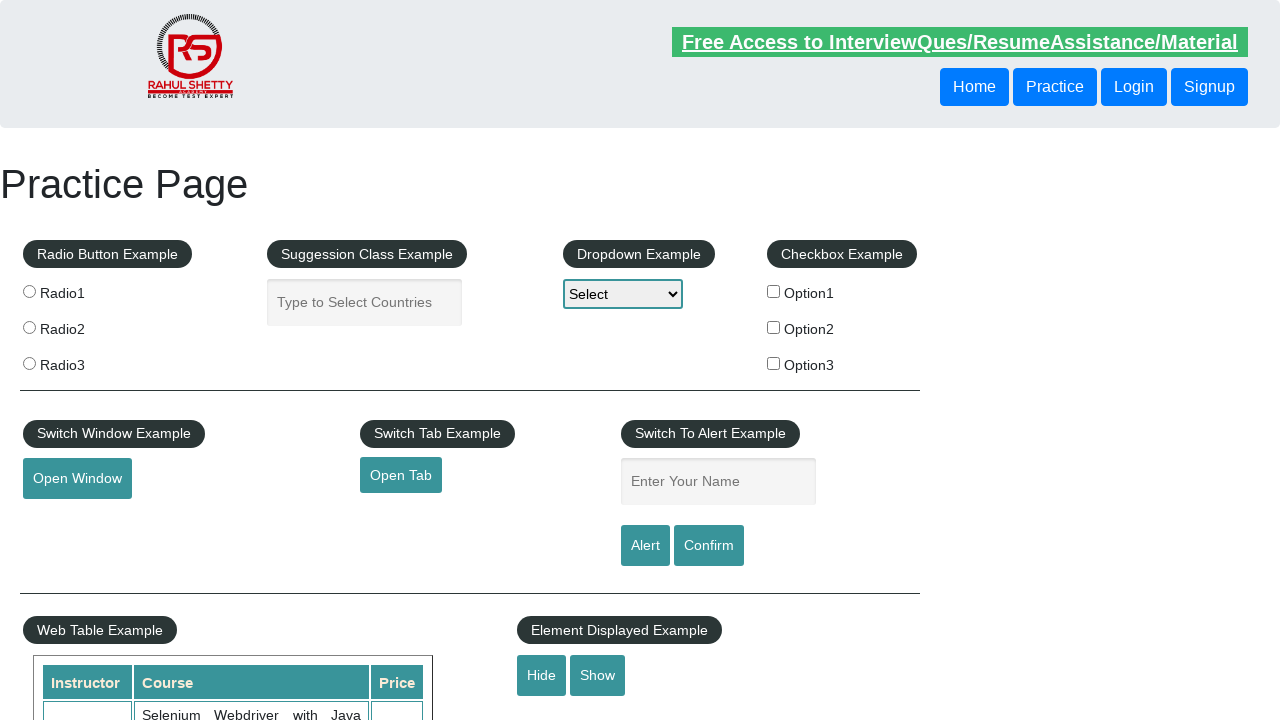

Hovered over the mouse hover element at (83, 361) on #mousehover
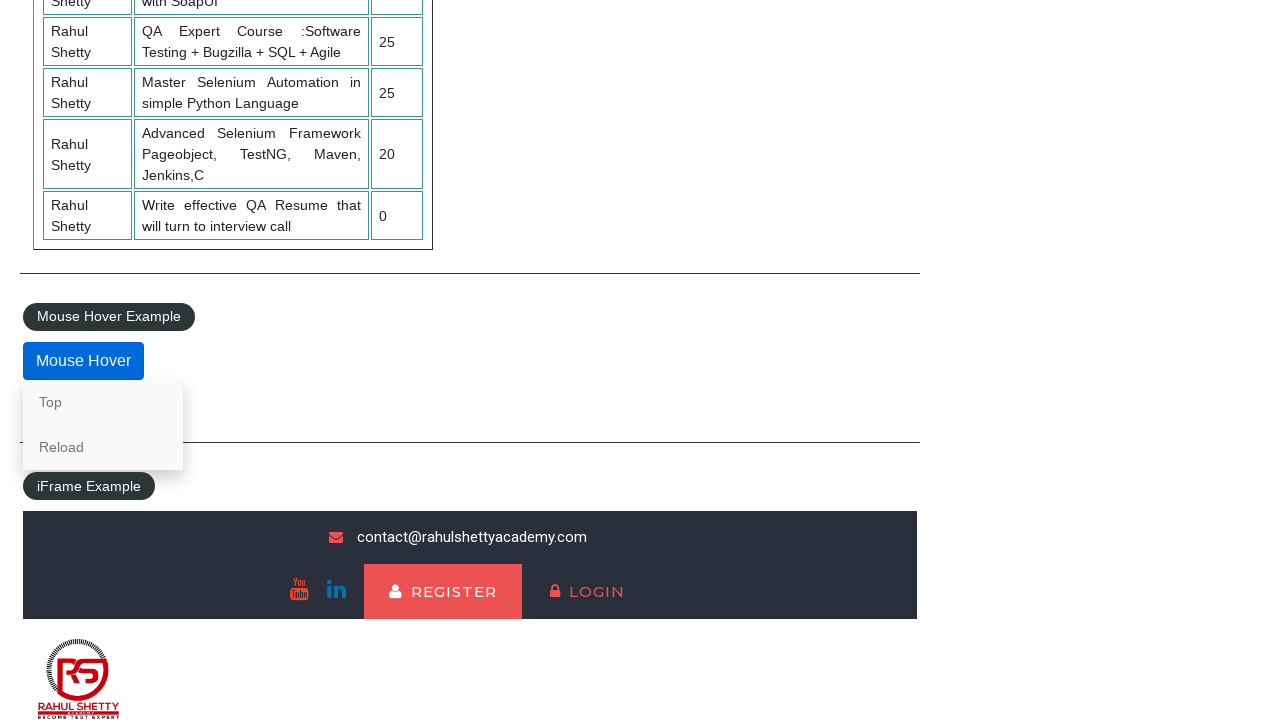

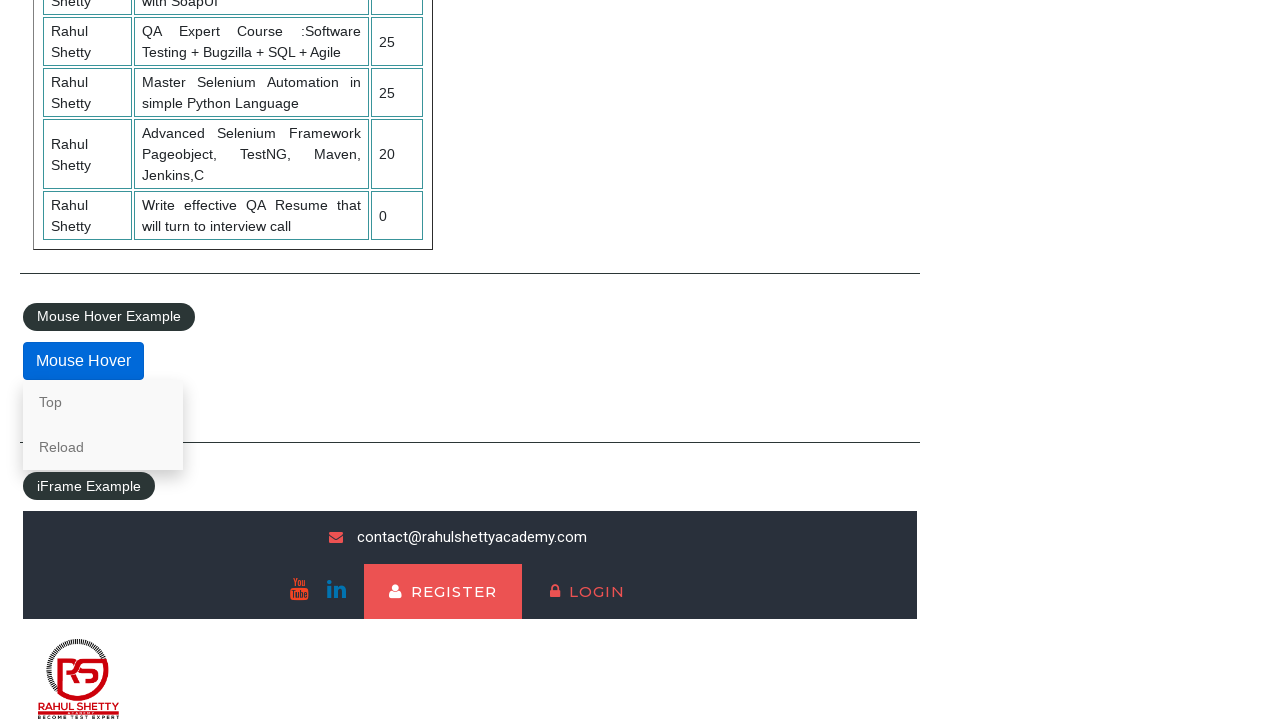